Navigates to the UAH Polytechnic School website to verify the page loads correctly

Starting URL: https://escuelapolitecnica.uah.es/

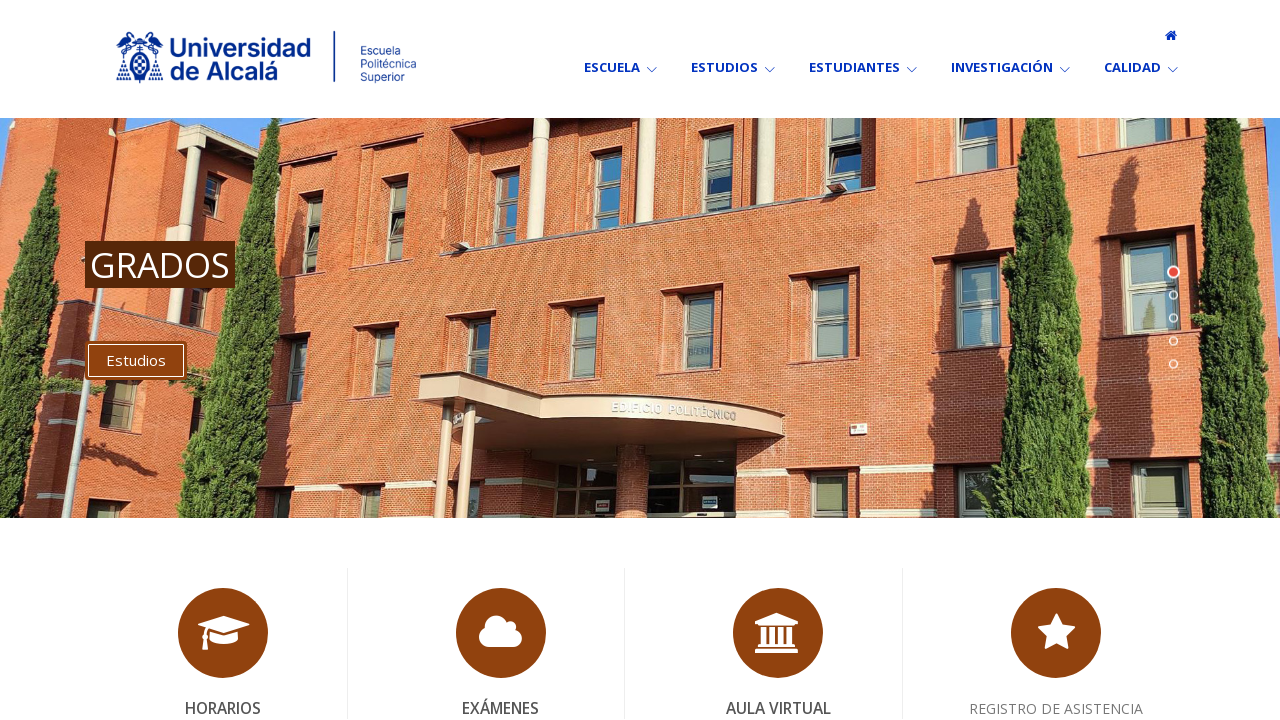

Waited for page to reach networkidle state
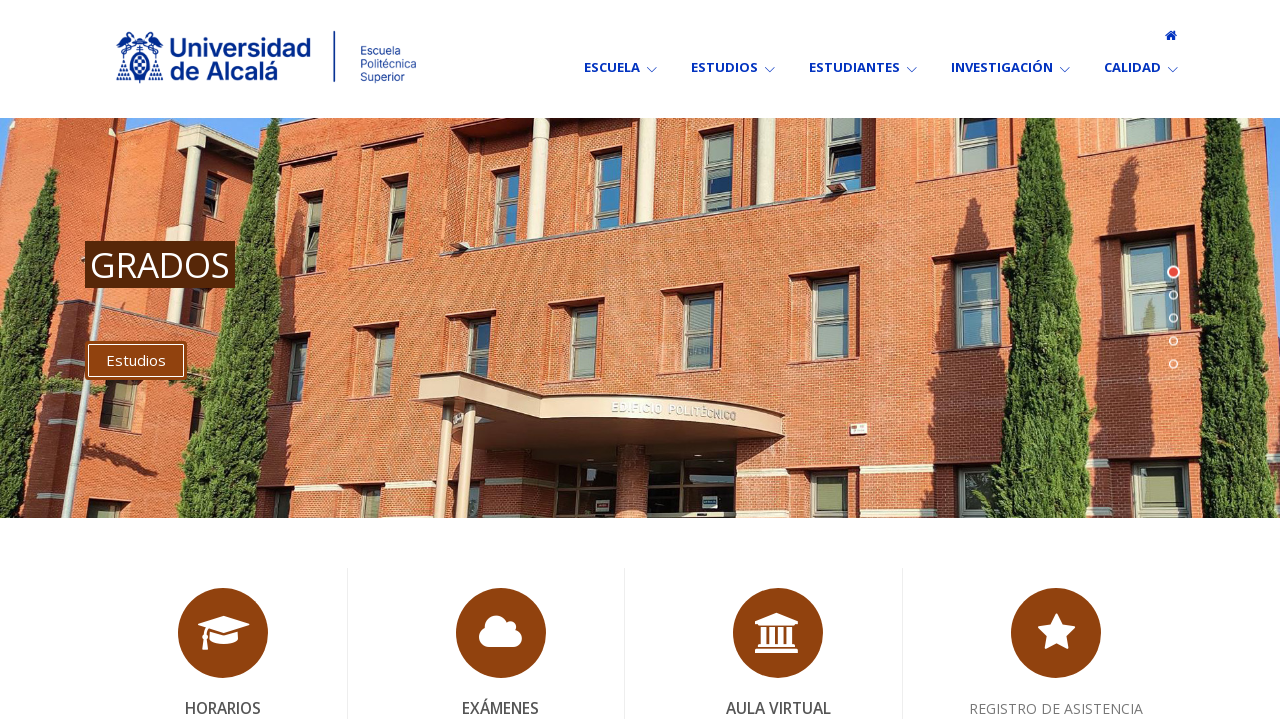

Verified body element is present on UAH Polytechnic School website
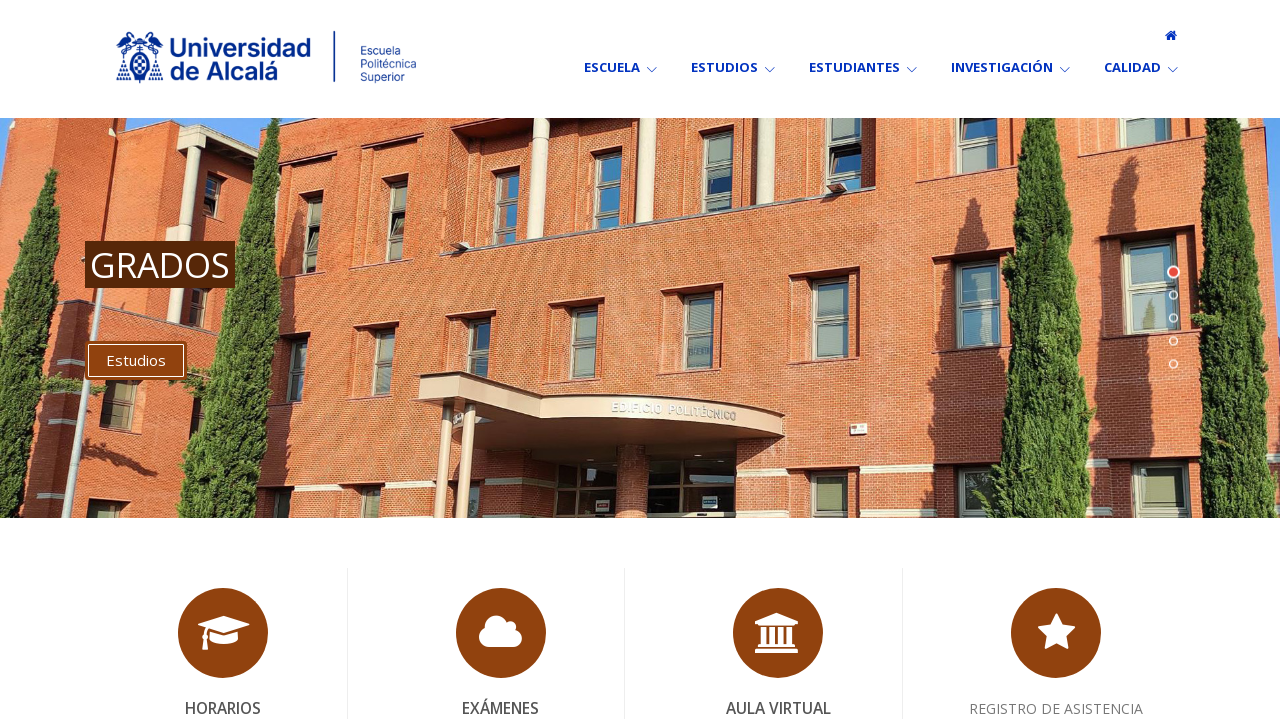

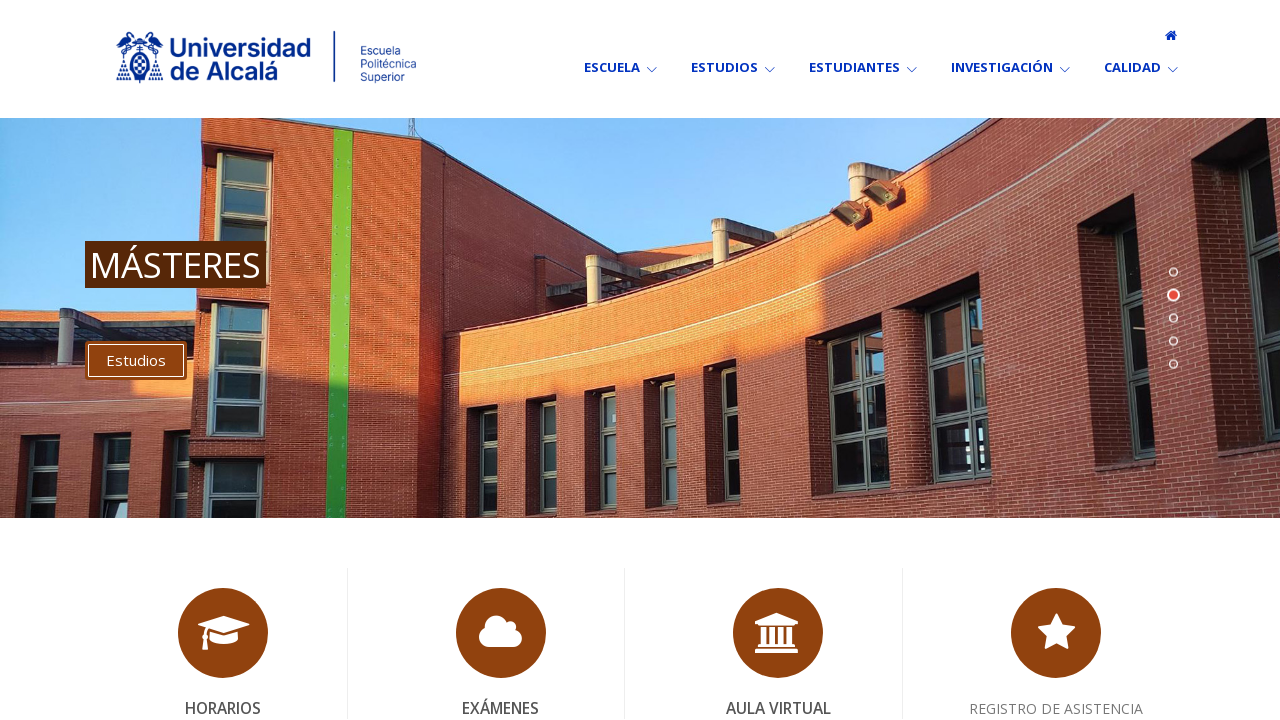